Tests drag-and-drop functionality on the jQuery UI demo page by switching to an iframe and dragging an element onto a drop target

Starting URL: https://jqueryui.com/droppable/

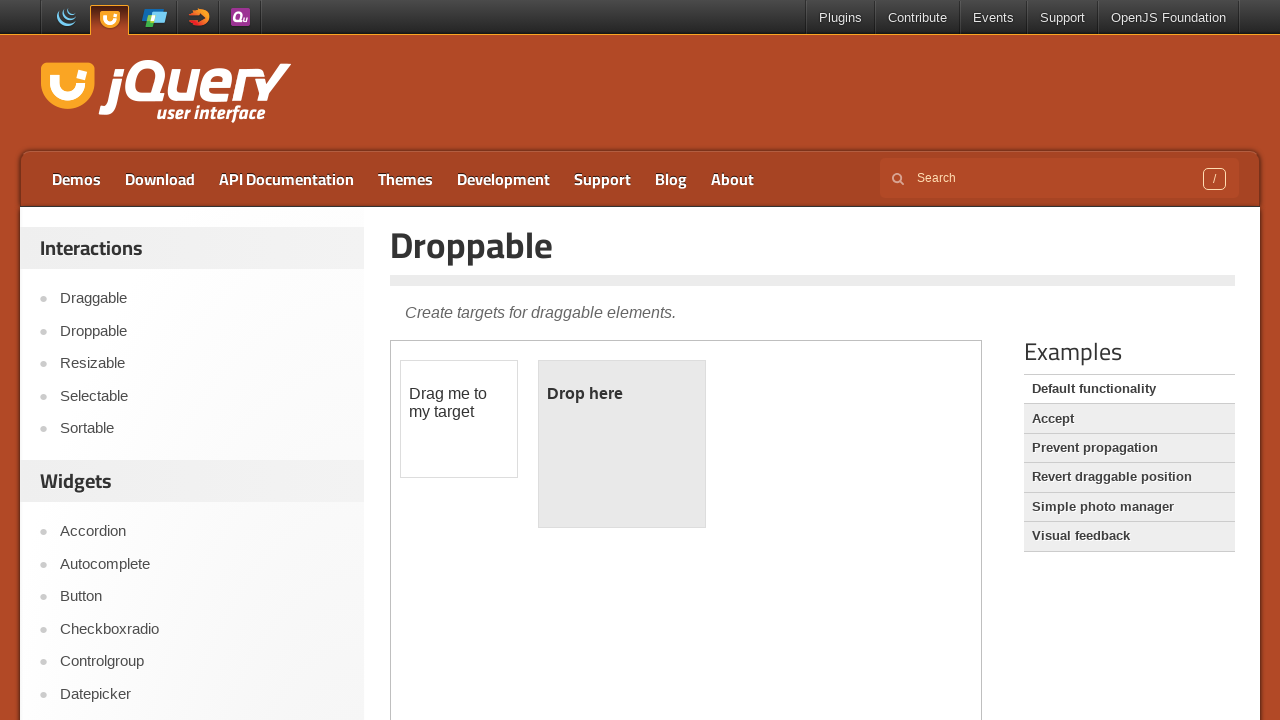

Located the demo iframe containing draggable elements
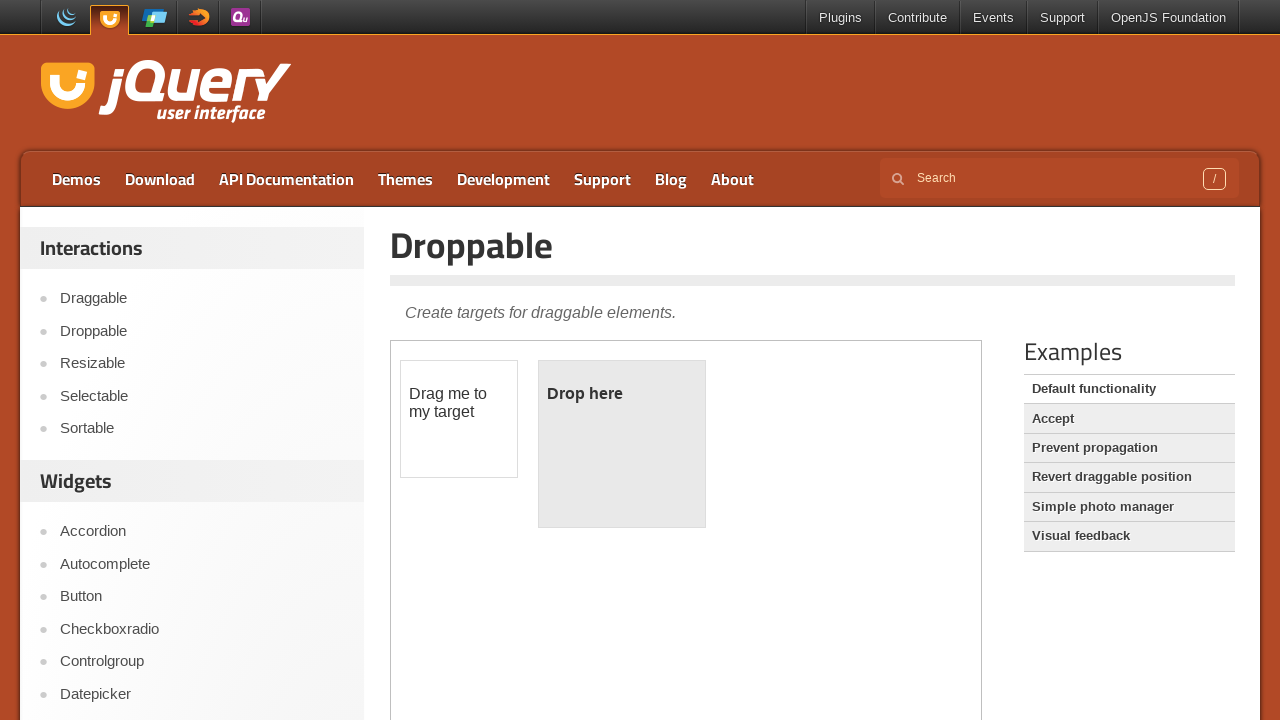

Located the draggable element with id 'draggable'
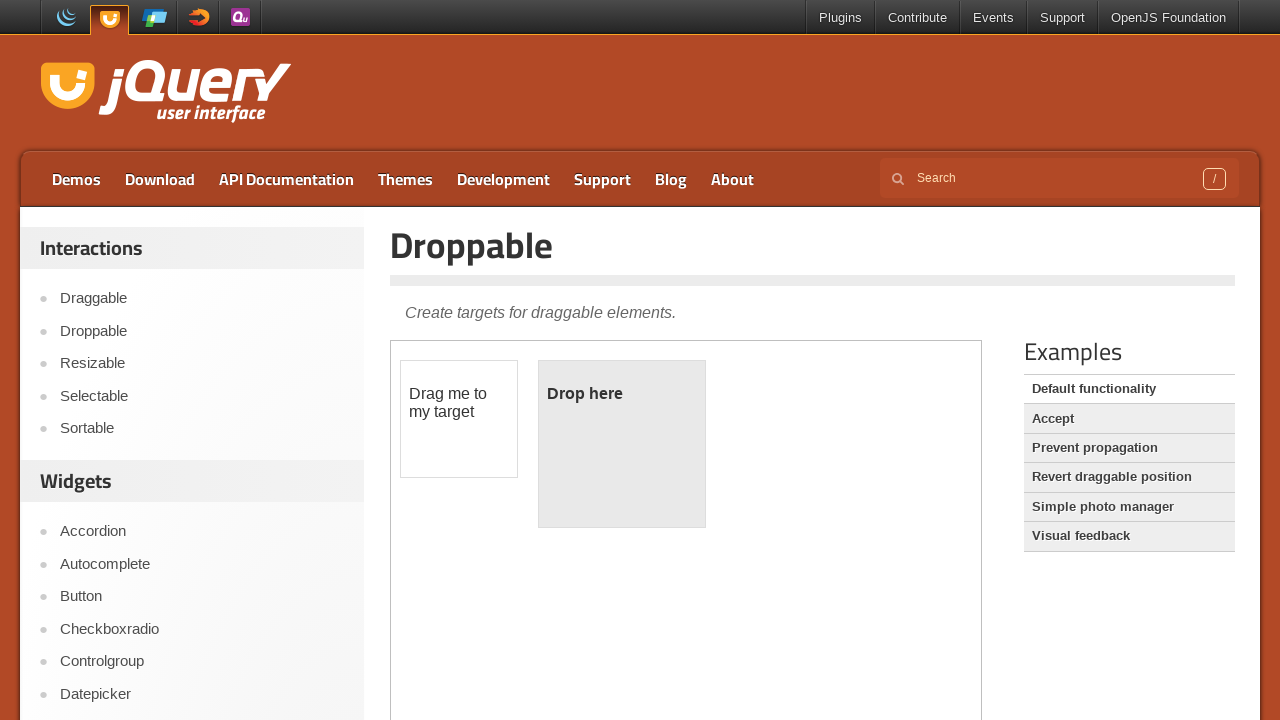

Located the droppable target element with id 'droppable'
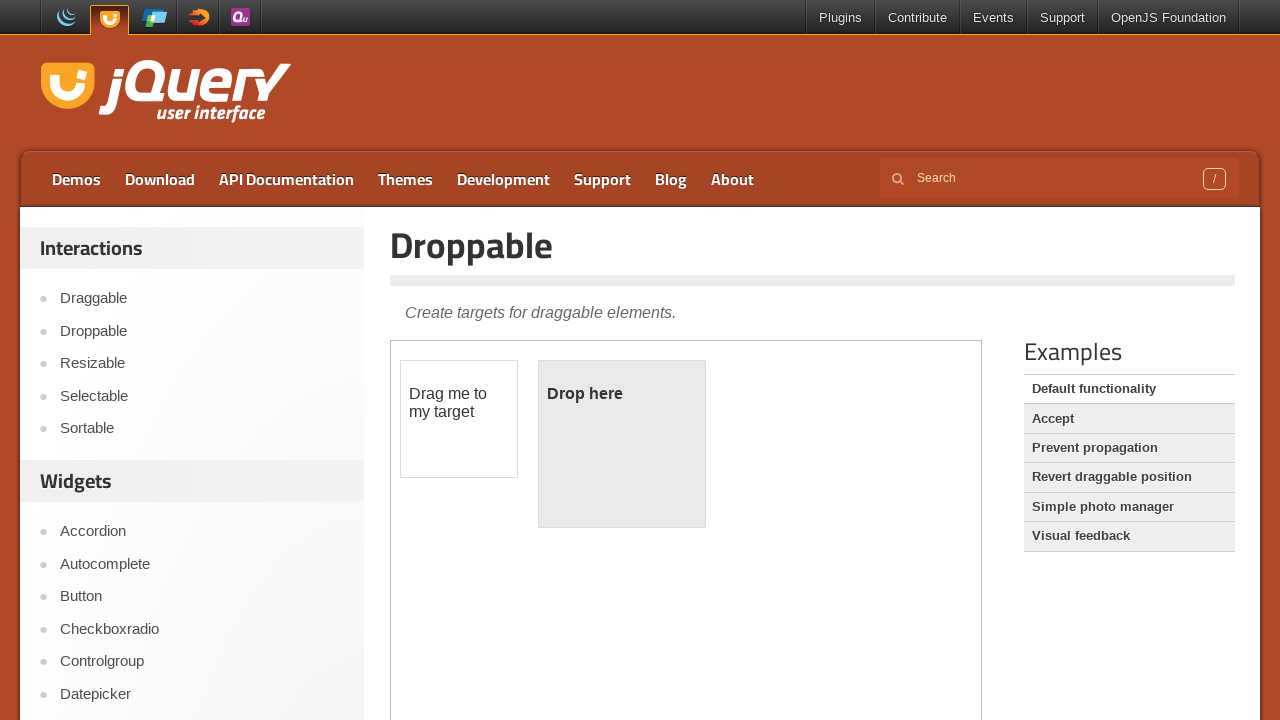

Dragged the draggable element onto the droppable target at (622, 444)
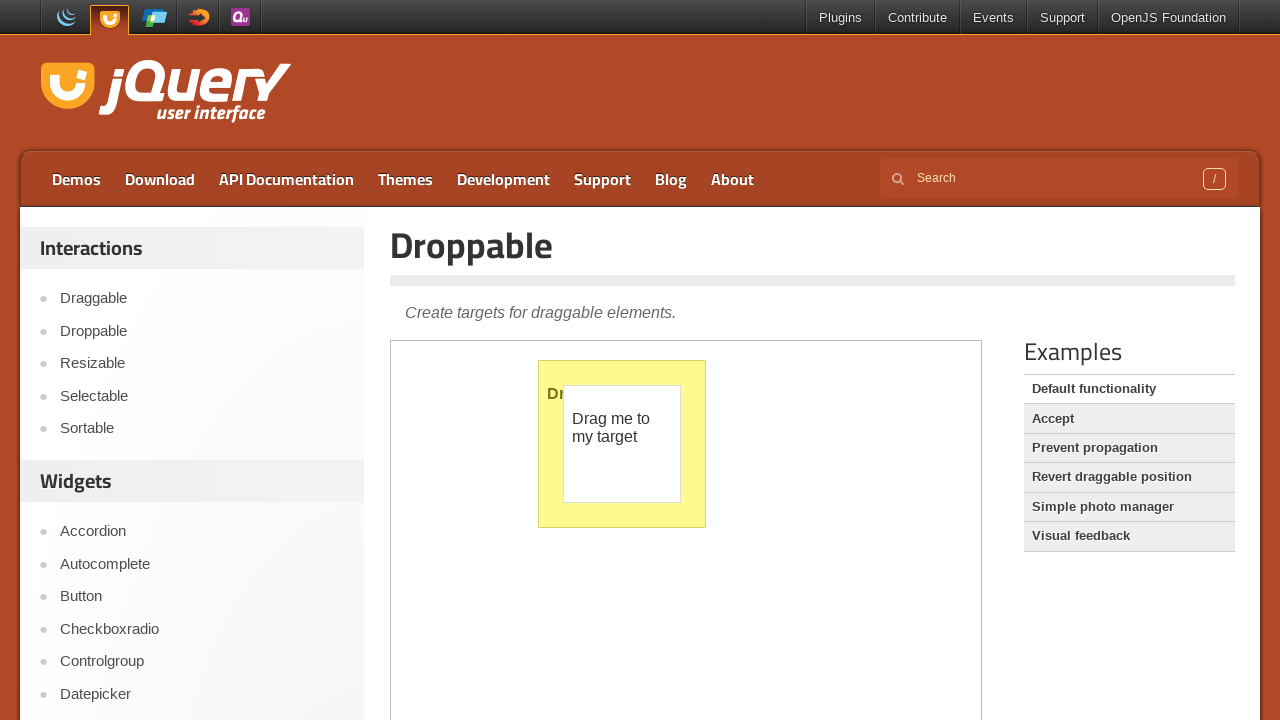

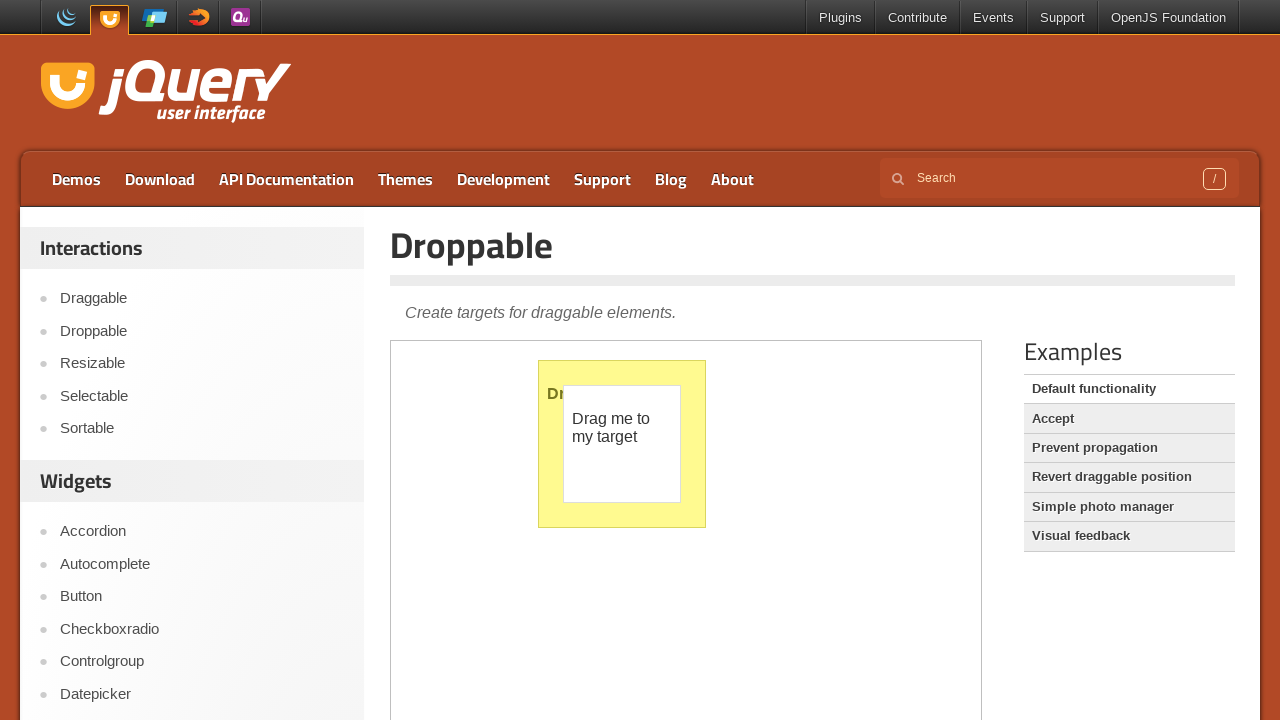